Tests a math exercise page by reading two numbers, calculating their sum, selecting the result from a dropdown list, submitting the form, and handling the resulting alert.

Starting URL: https://suninjuly.github.io/selects1.html

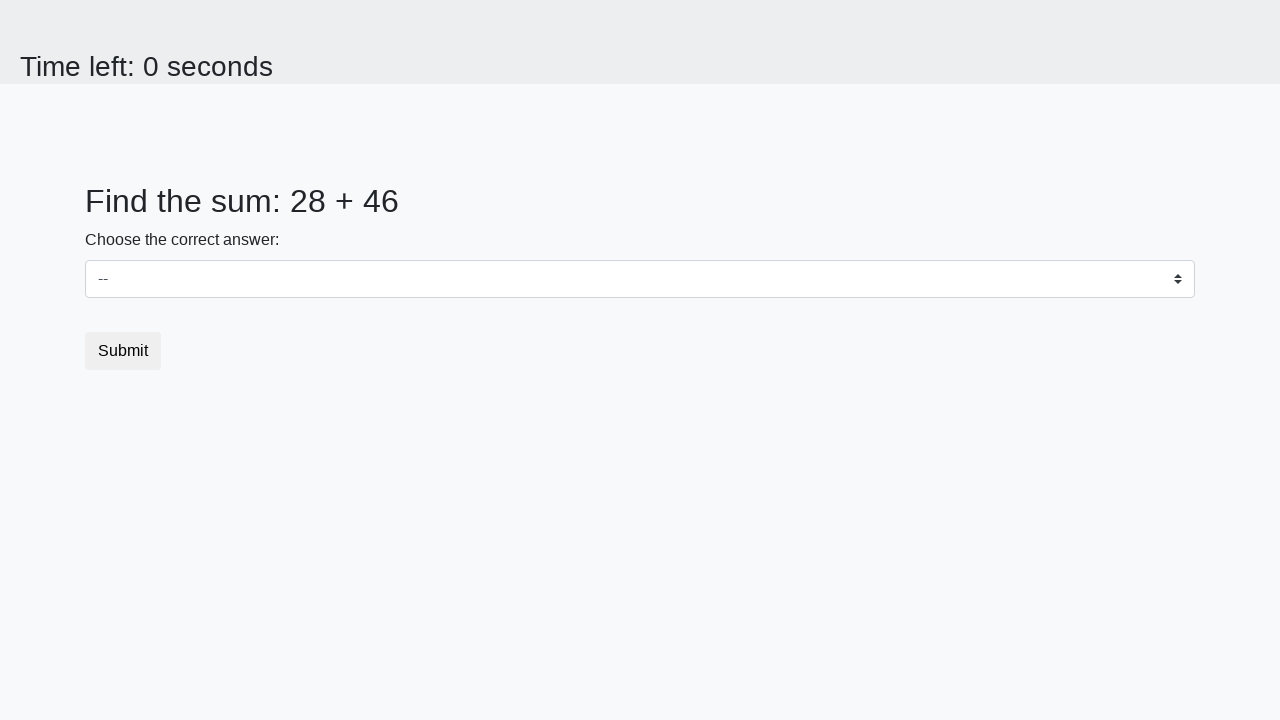

Waited for #num1 element to load
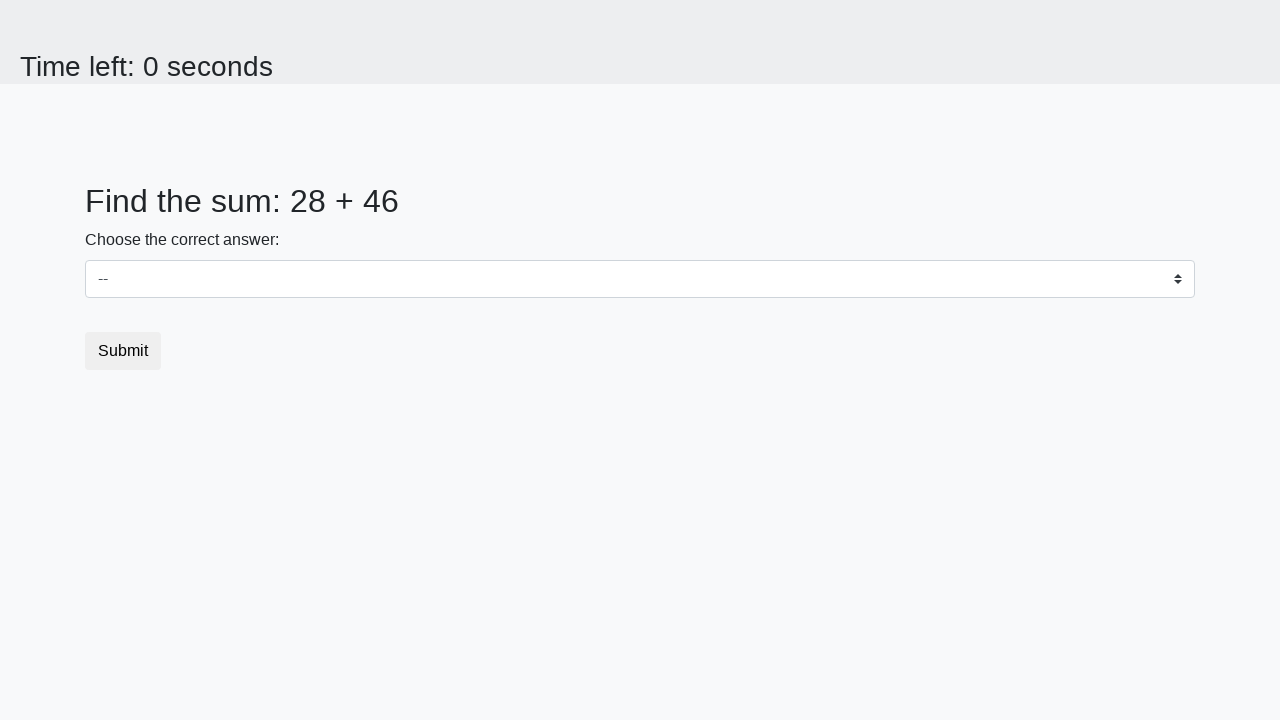

Retrieved first number from page: 28
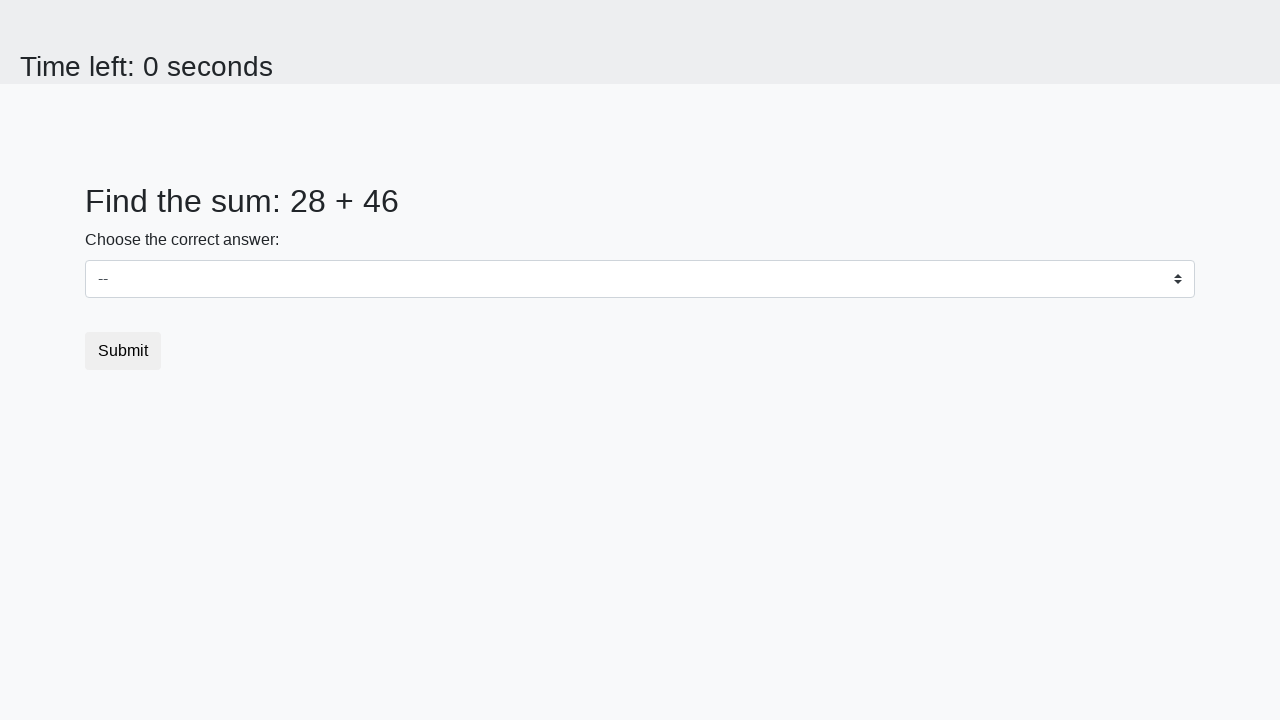

Retrieved second number from page: 46
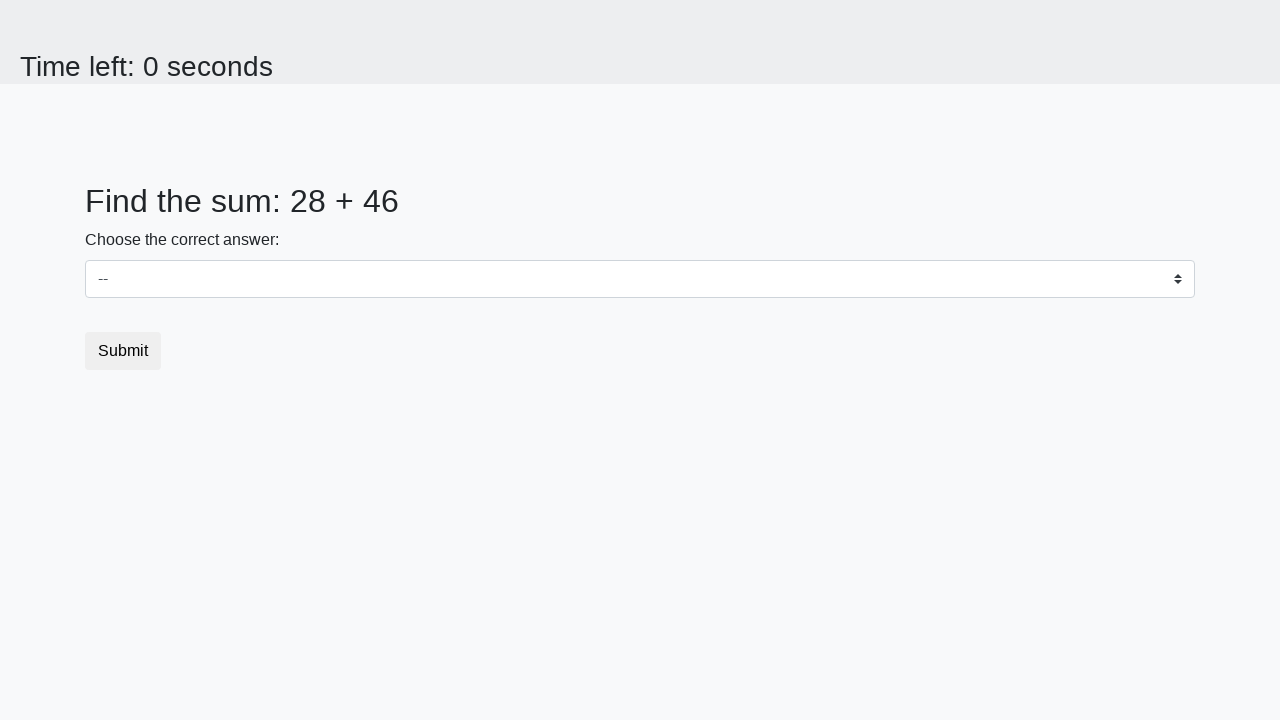

Calculated sum: 28 + 46 = 74
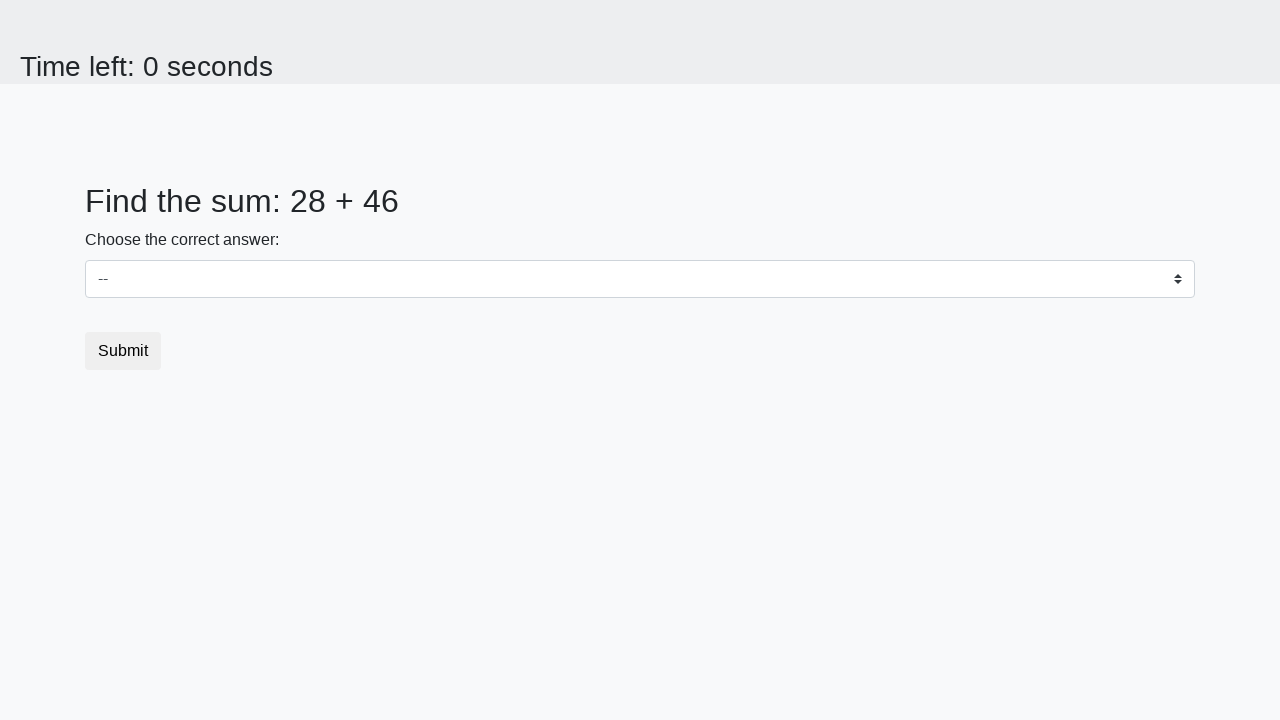

Selected sum value 74 from dropdown on select
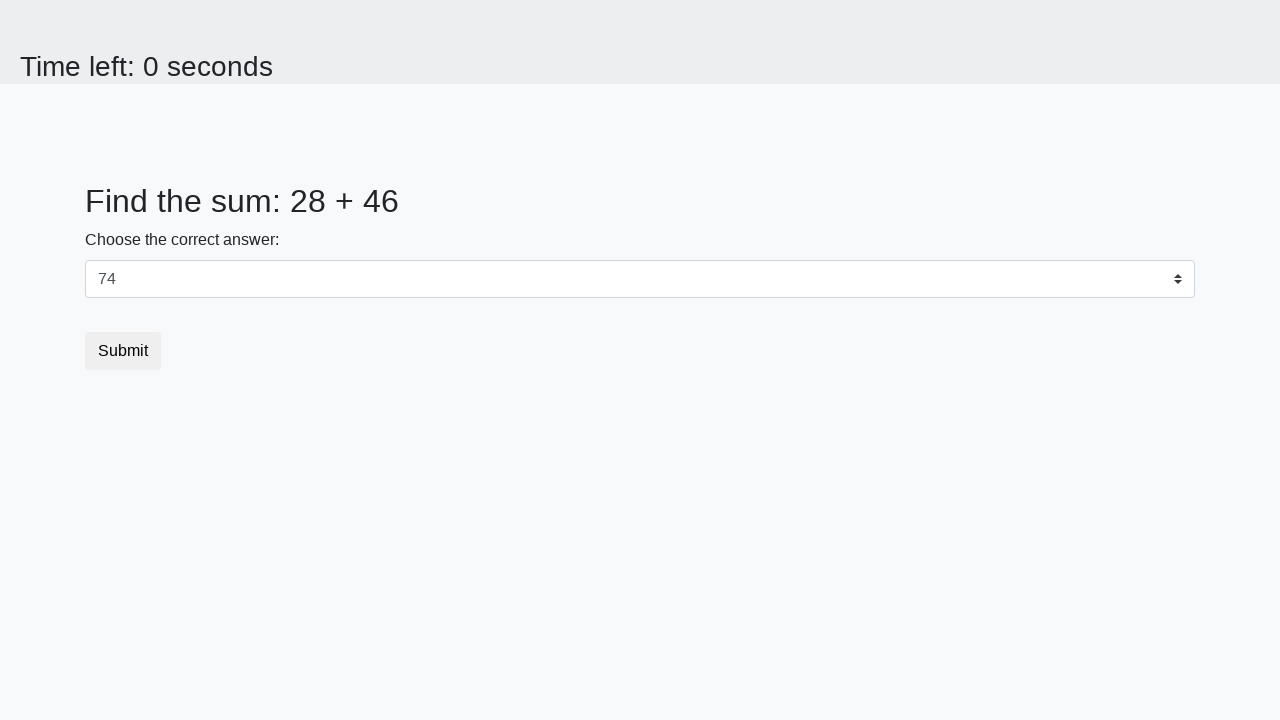

Clicked submit button at (123, 351) on [type='submit']
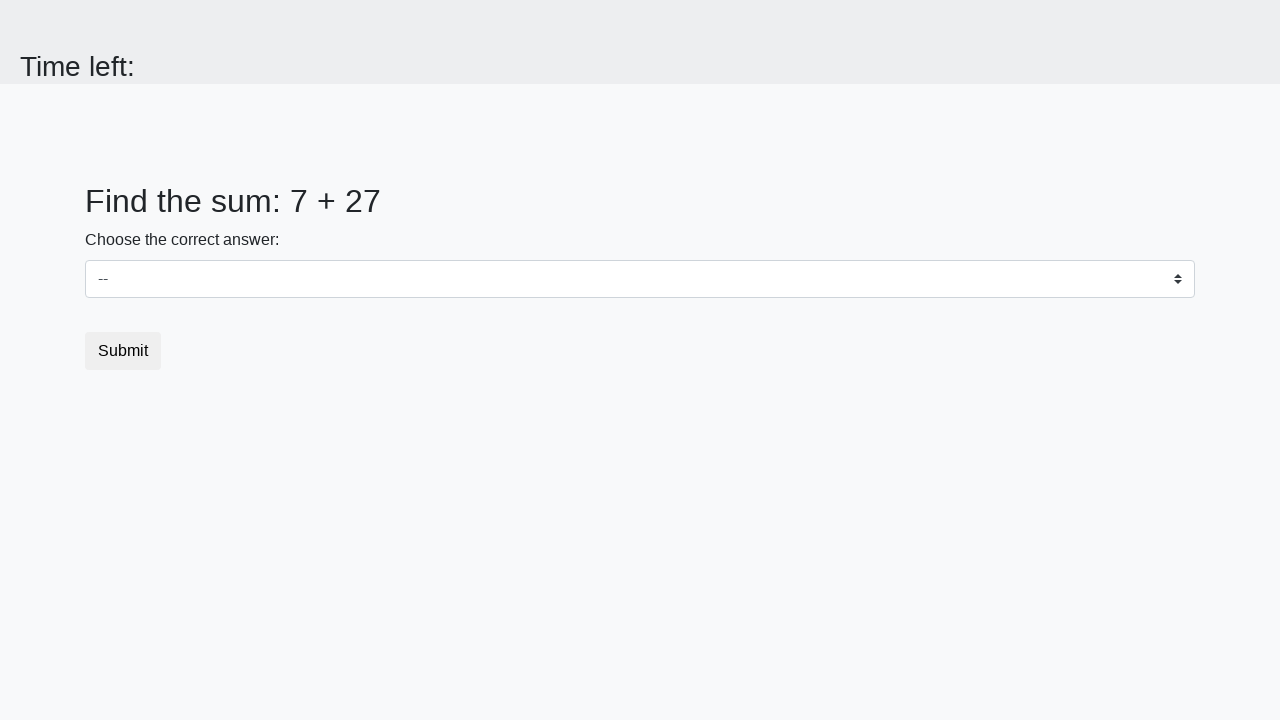

Set up dialog handler to accept alerts
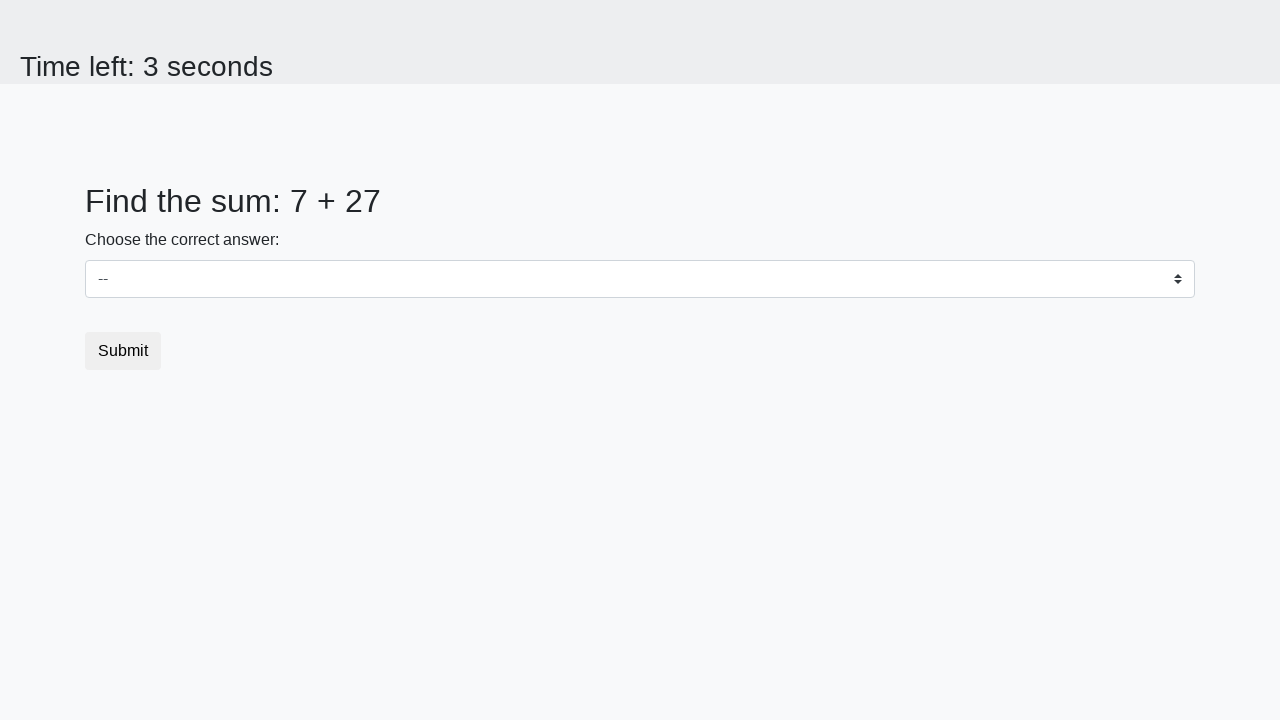

Waited for alert to appear and be handled
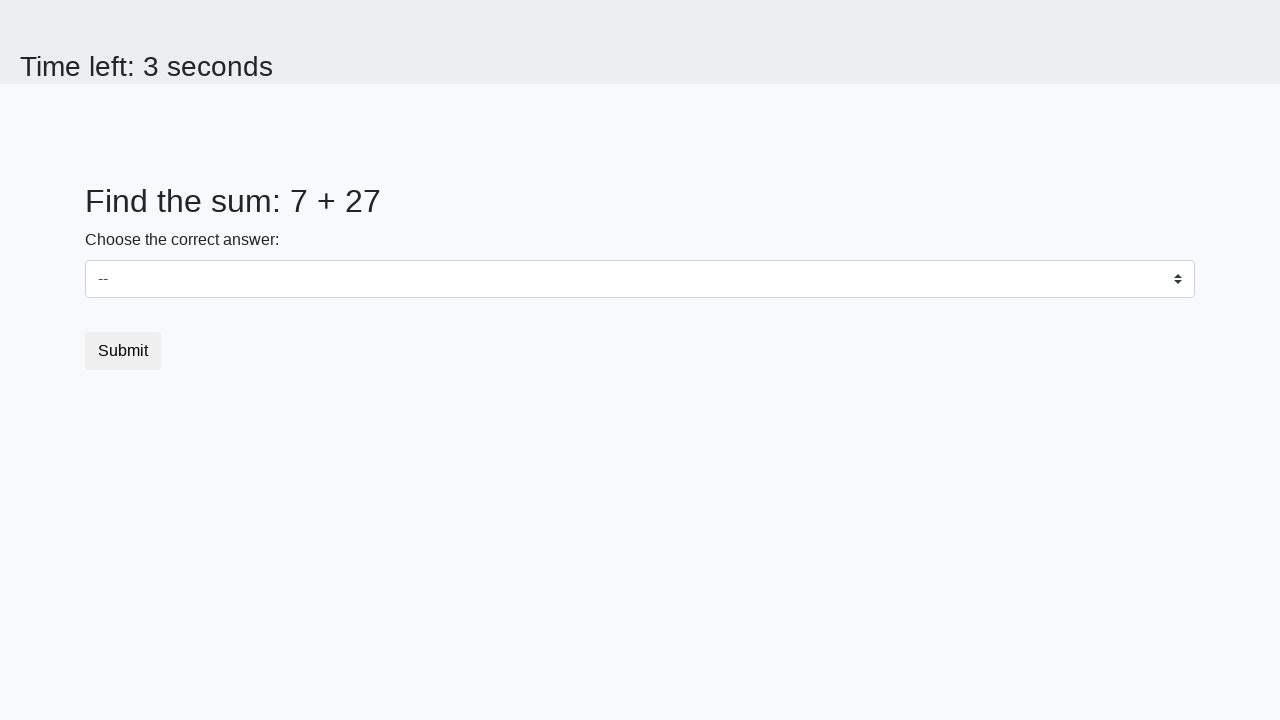

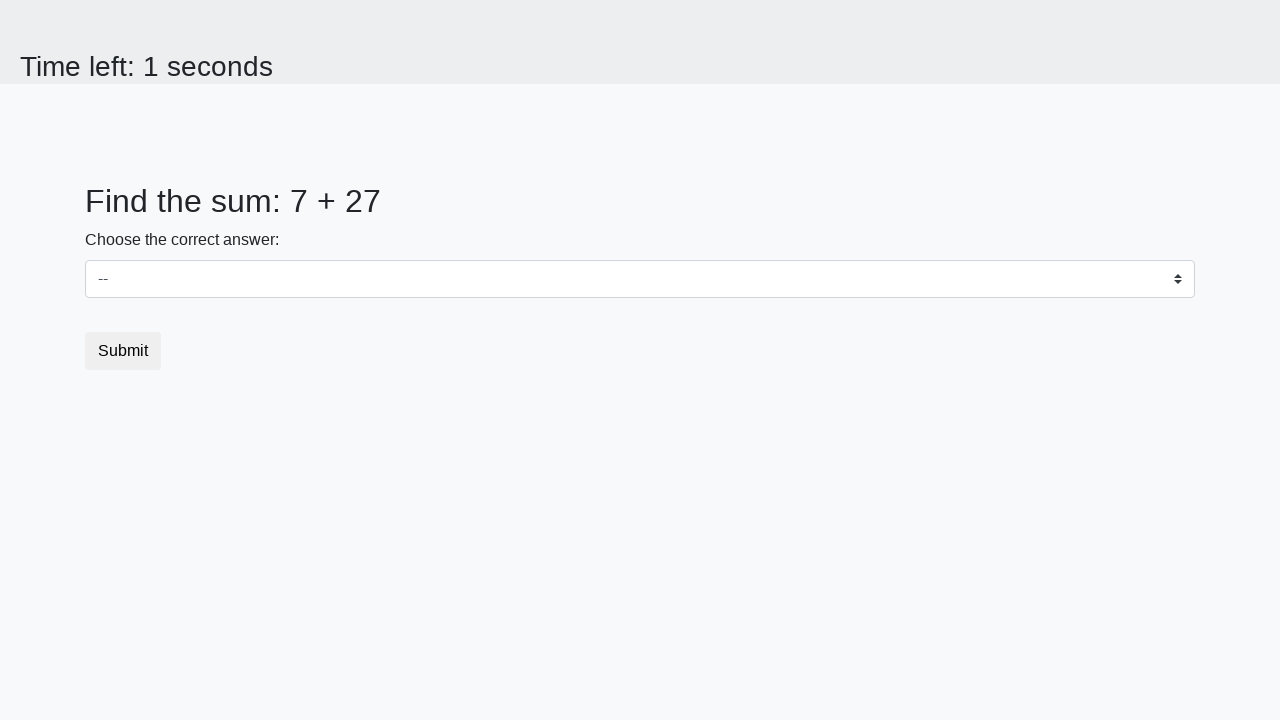